Tests dynamic loading where a hidden element becomes visible after clicking a start button, then verifies the "Hello World!" text appears

Starting URL: http://the-internet.herokuapp.com/dynamic_loading/1

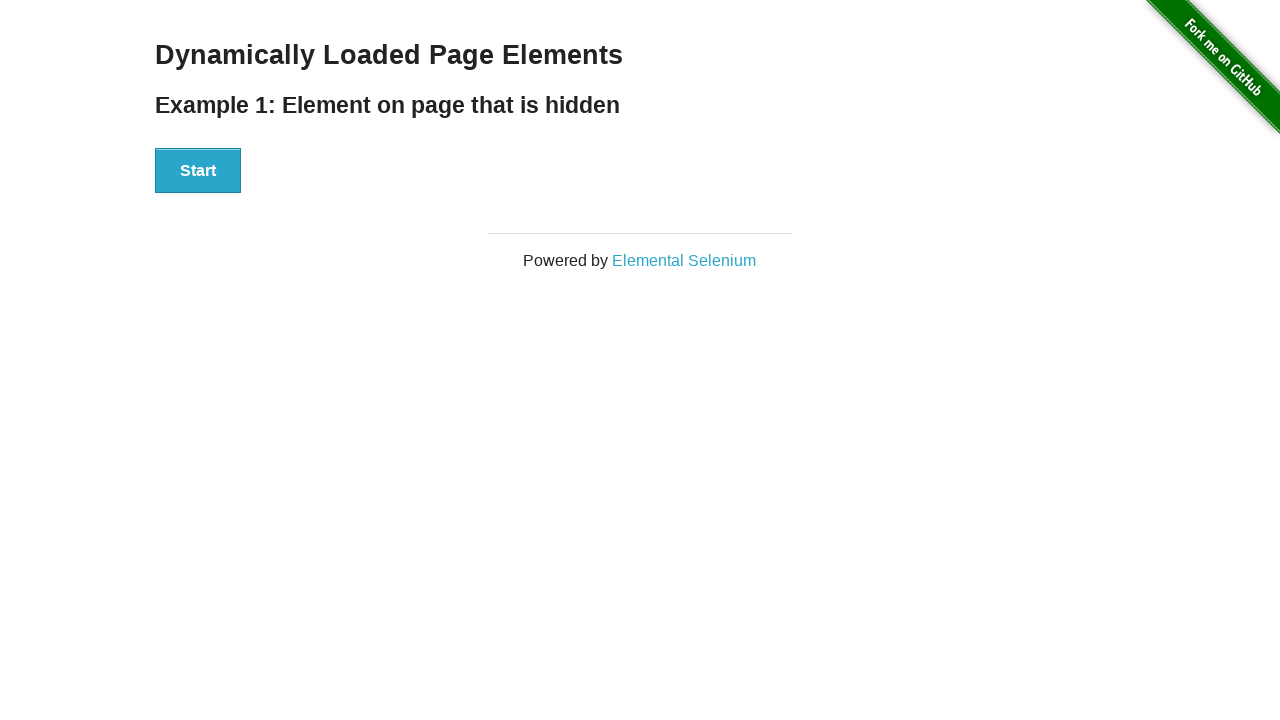

Navigated to dynamic loading test page
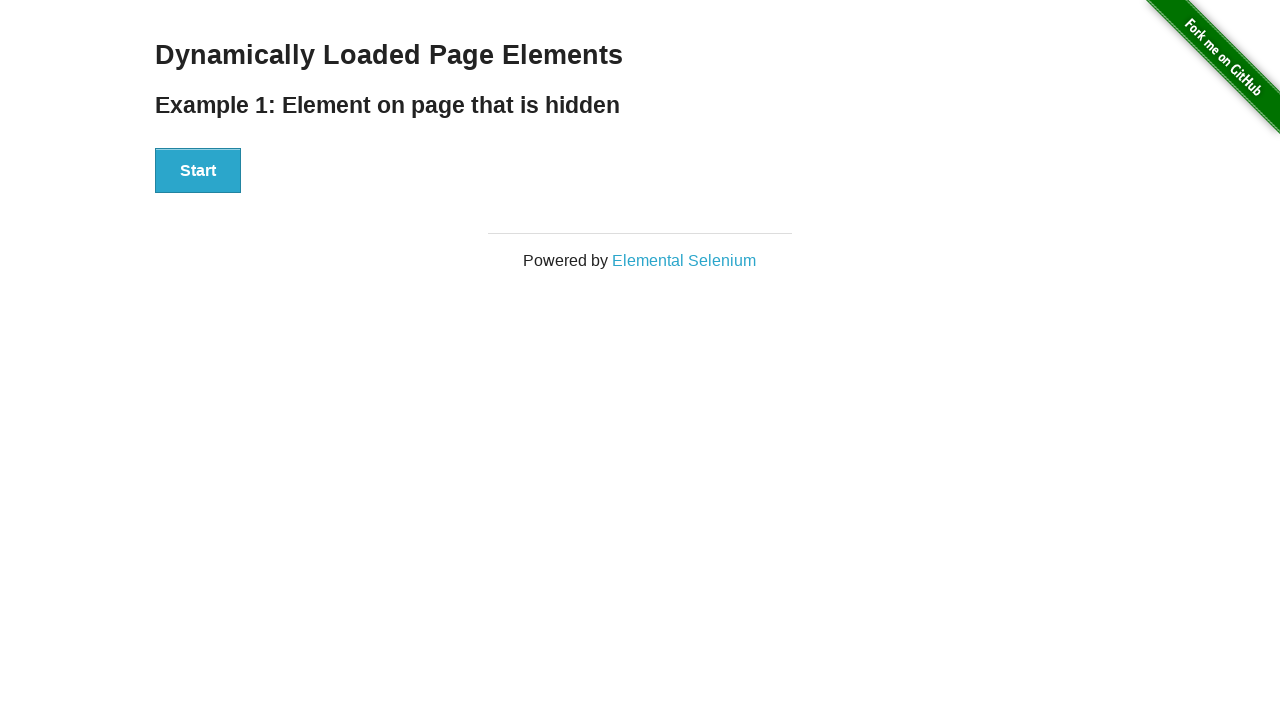

Clicked start button to trigger dynamic loading at (198, 171) on xpath=//div[@id='start']/button
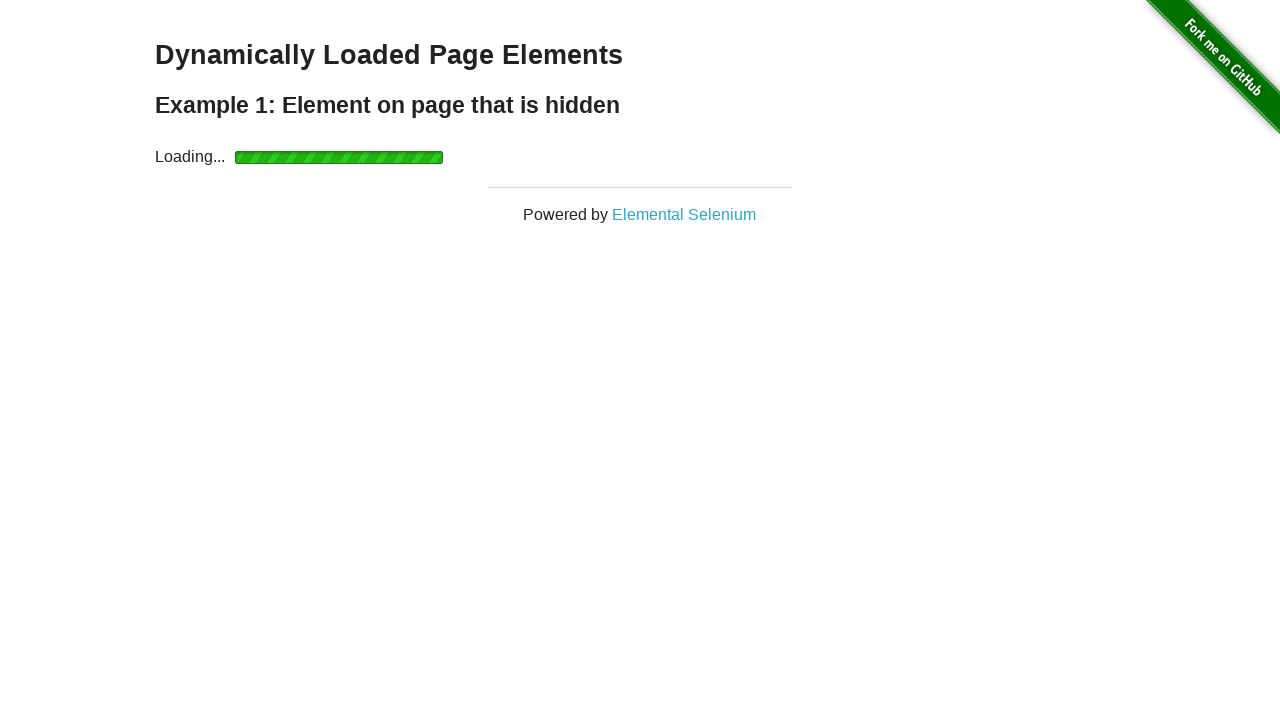

Finish element became visible after dynamic loading
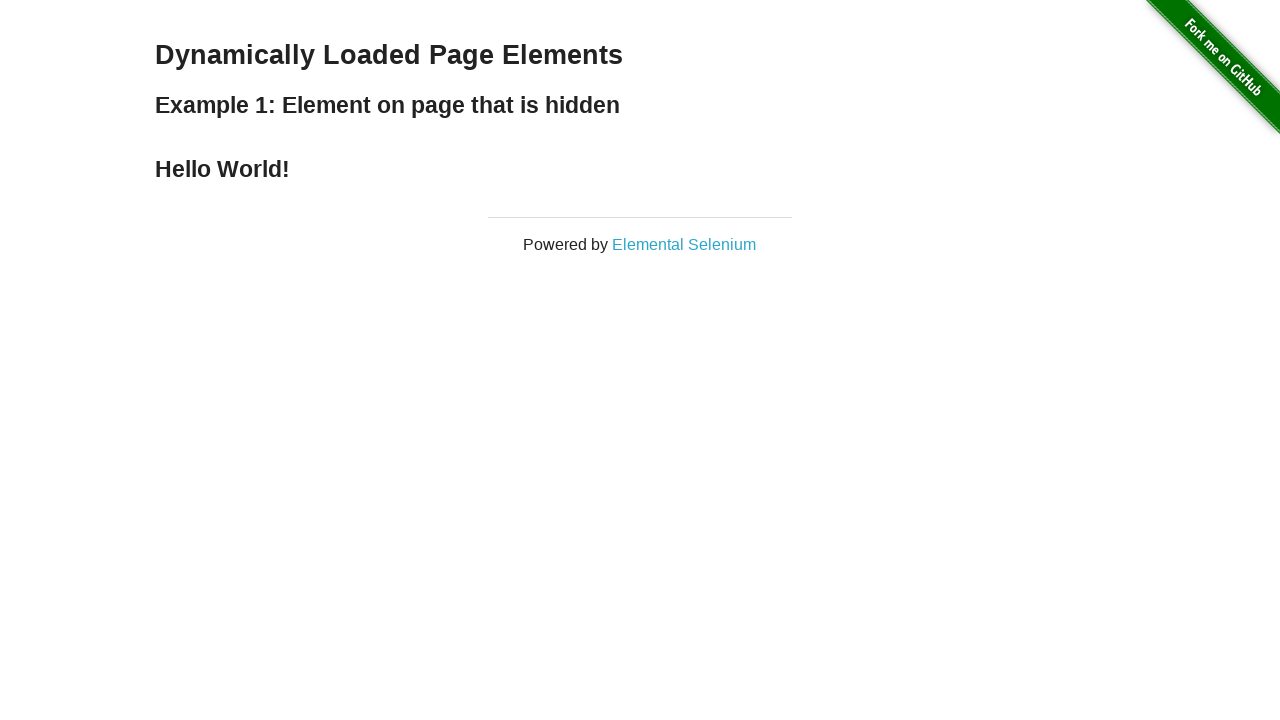

Retrieved text content from finish element
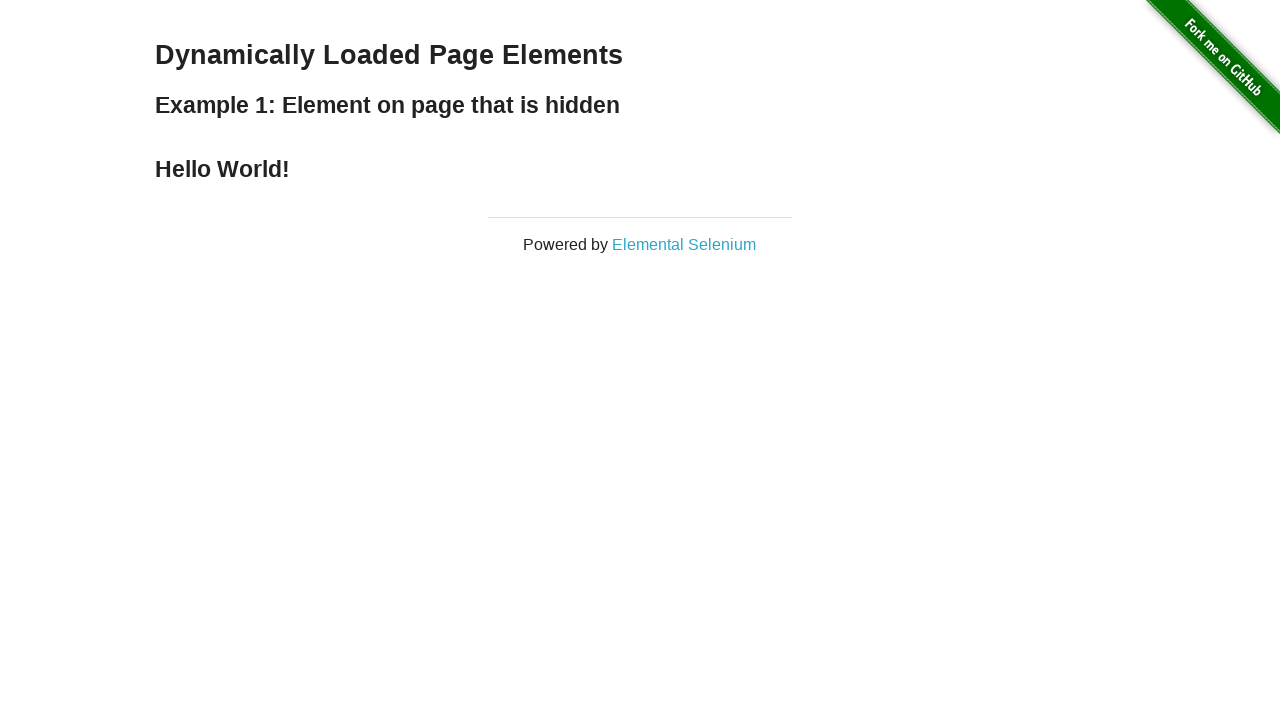

Verified 'Hello World!' text is present in finish element
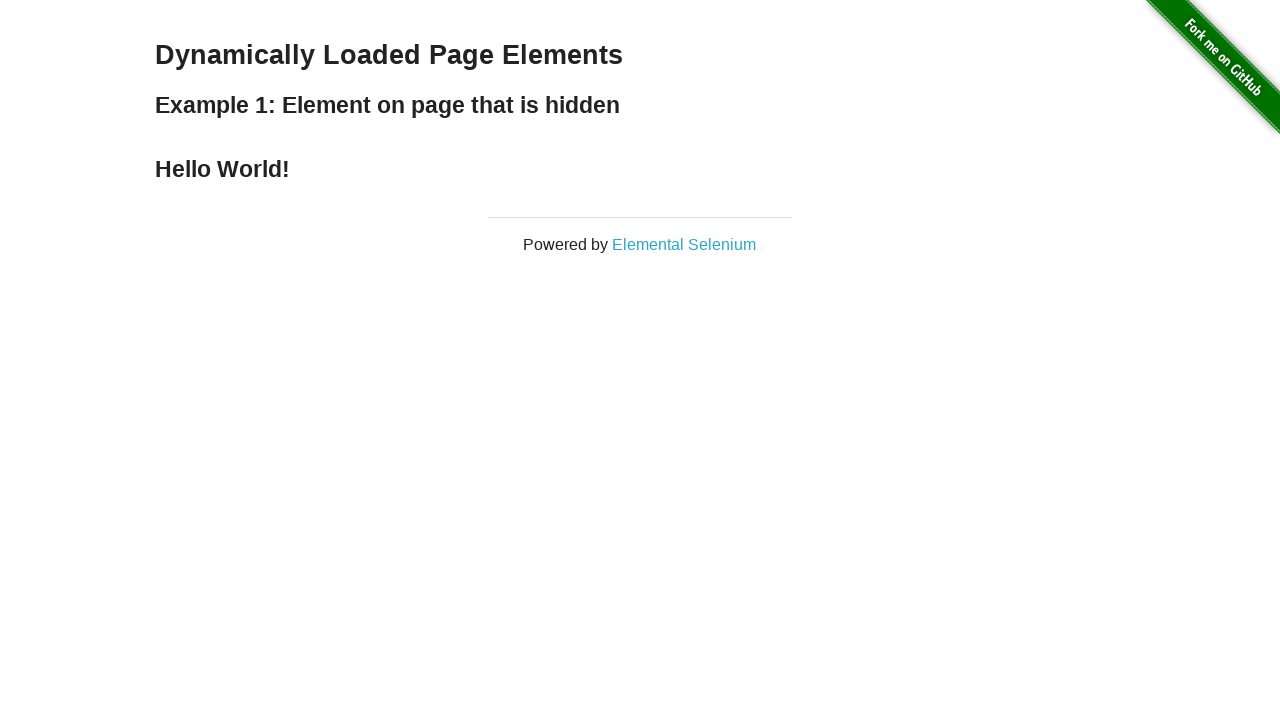

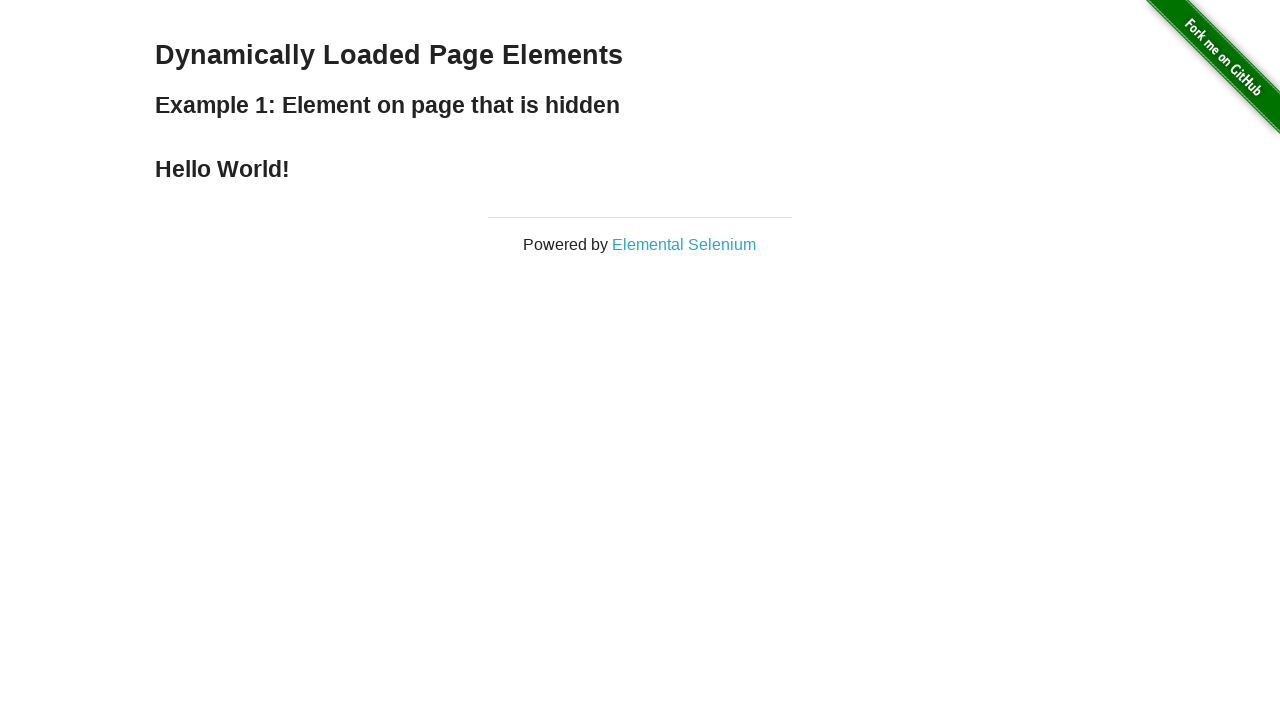